Tests hover functionality on profile images by hovering over each of three user profile pictures and verifying that the corresponding username becomes visible after hovering.

Starting URL: https://the-internet.herokuapp.com/hovers

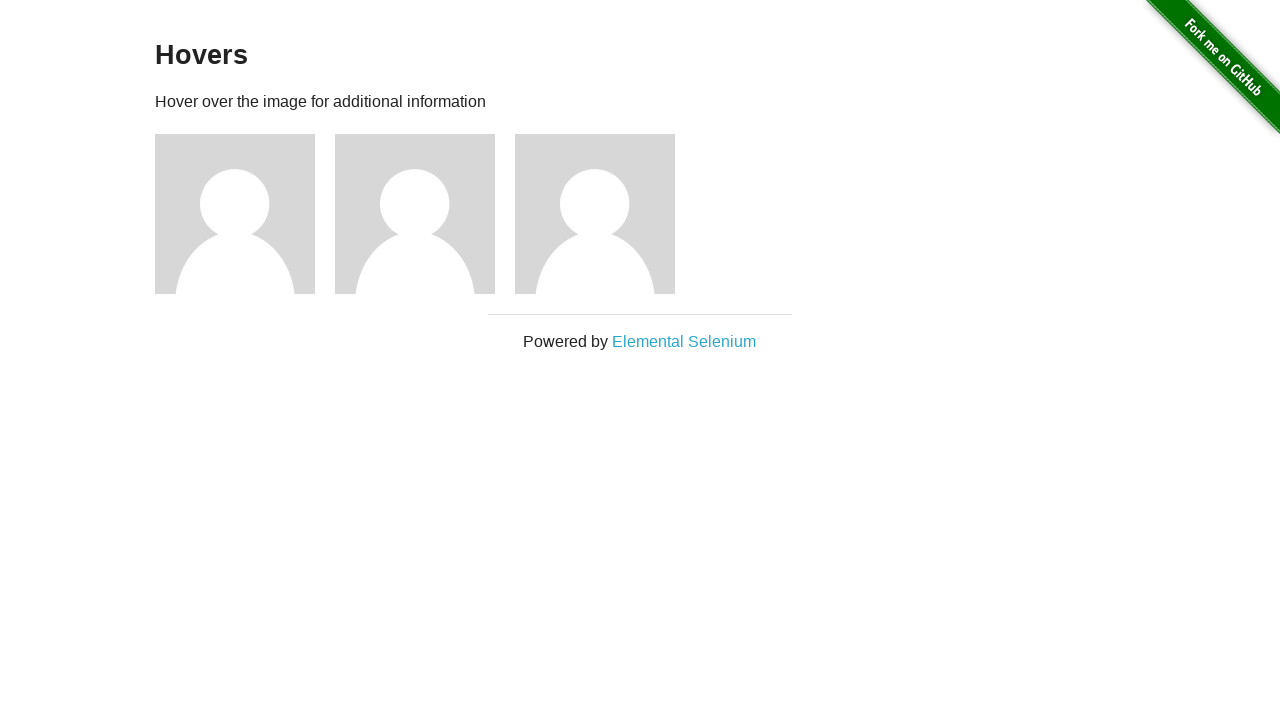

Hovered over profile image 1 at (245, 214) on .figure >> nth=0
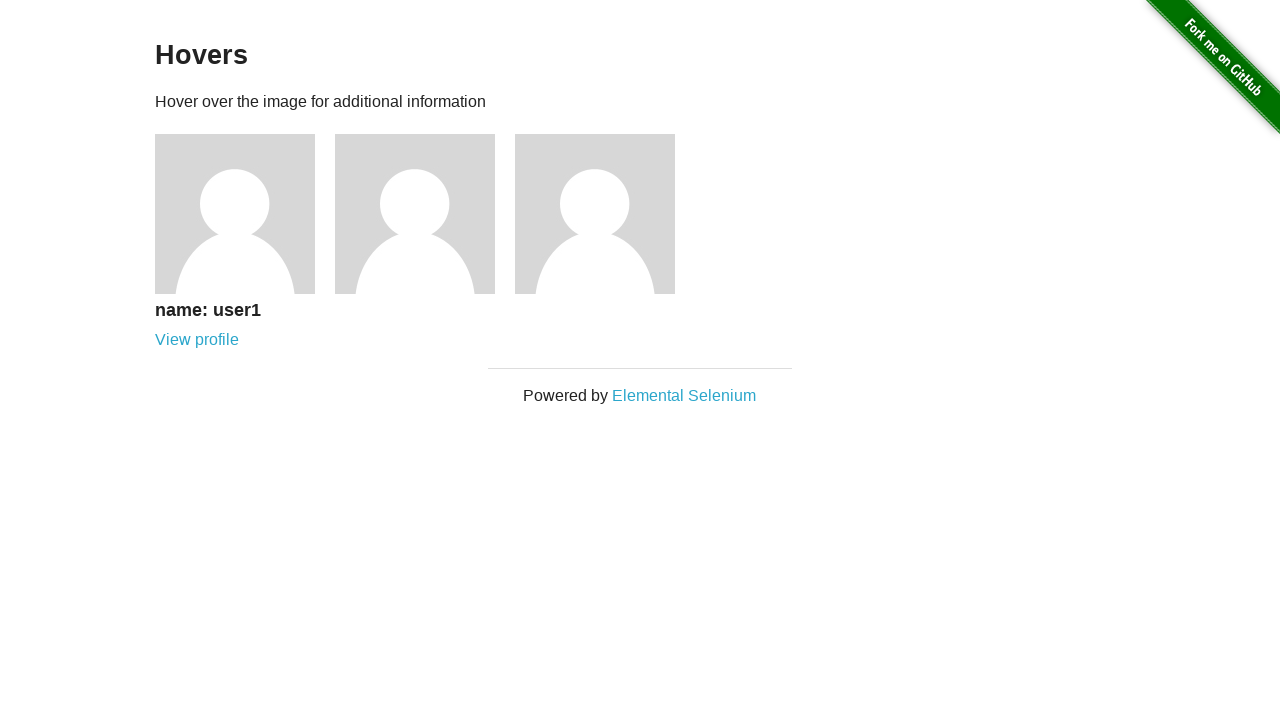

Username 'user1' became visible after hovering
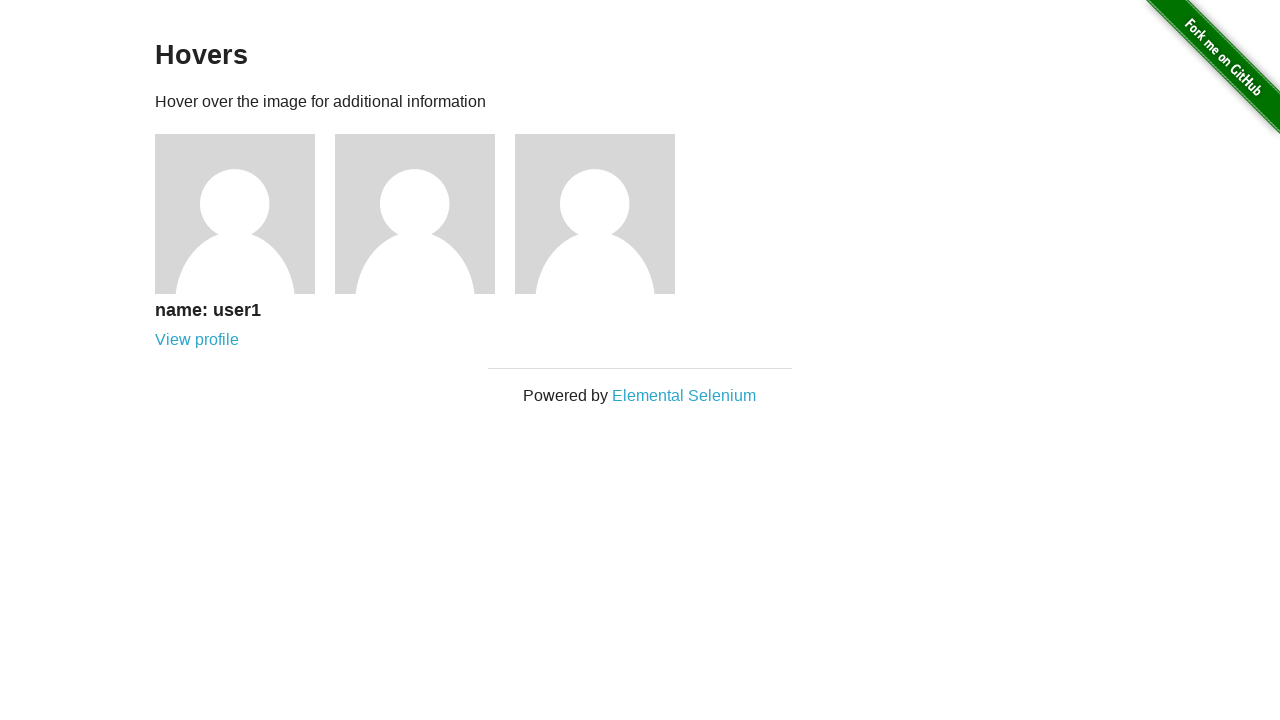

Hovered over profile image 2 at (425, 214) on .figure >> nth=1
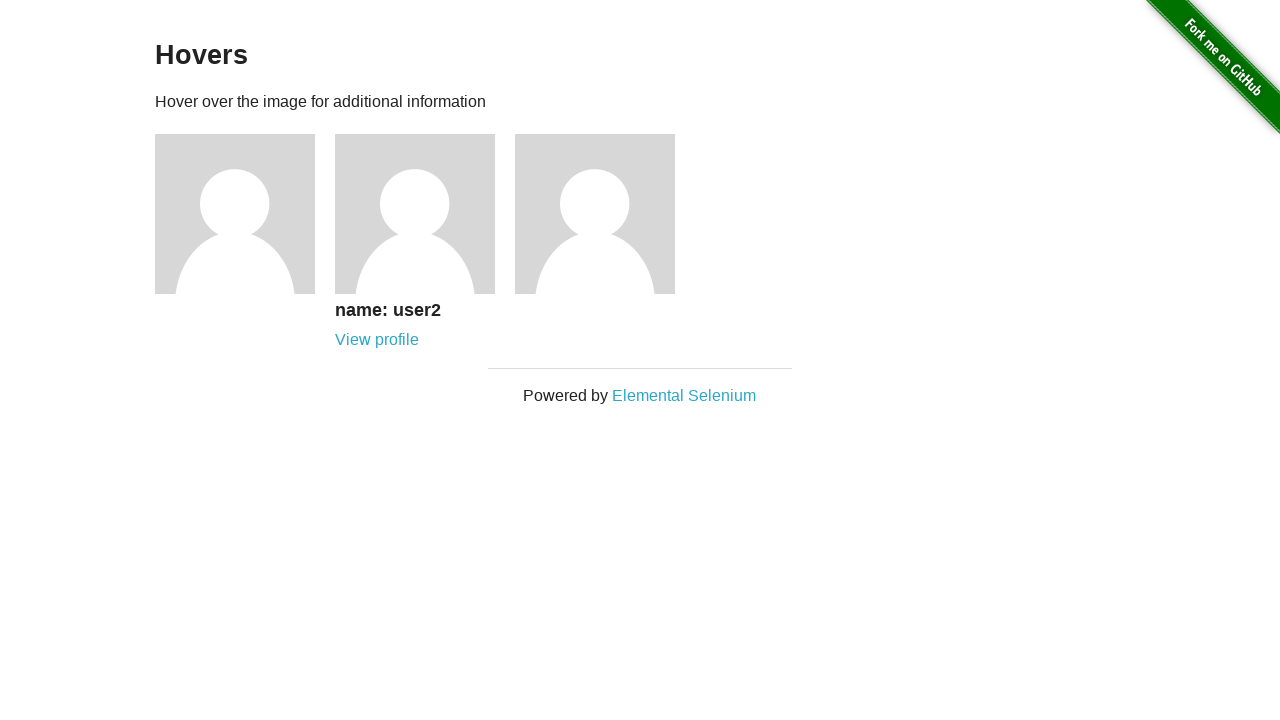

Username 'user2' became visible after hovering
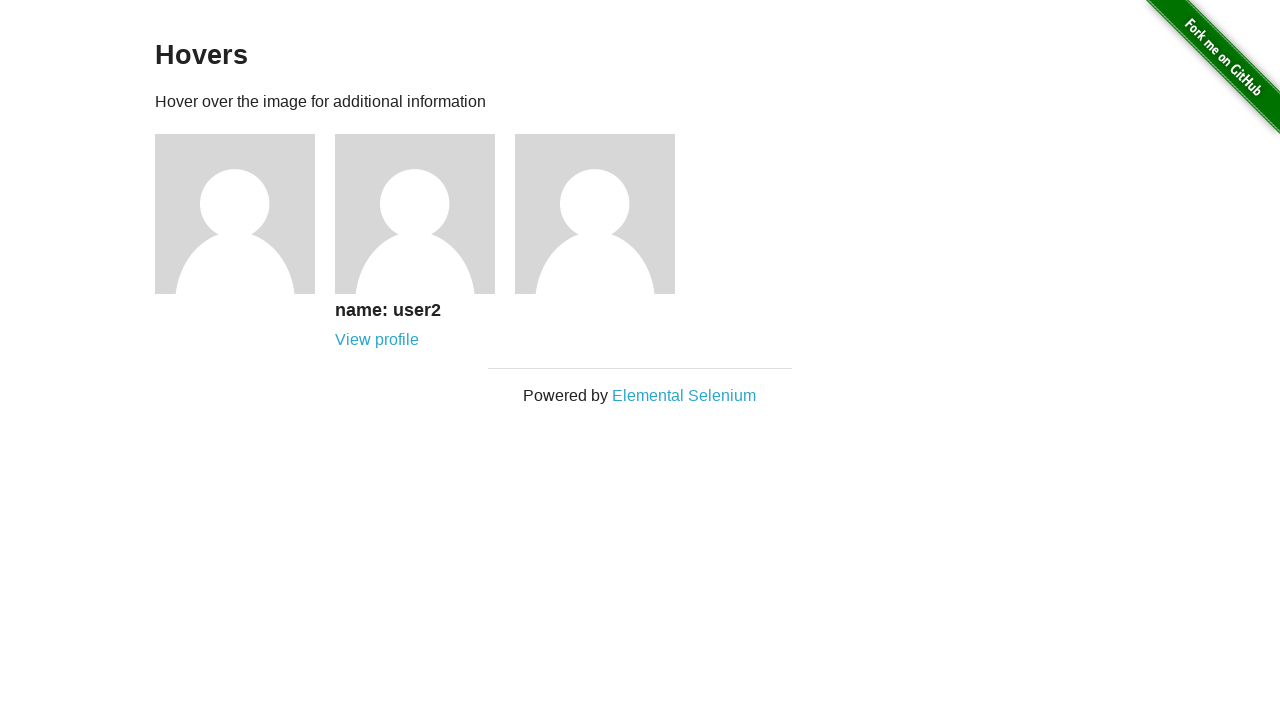

Hovered over profile image 3 at (605, 214) on .figure >> nth=2
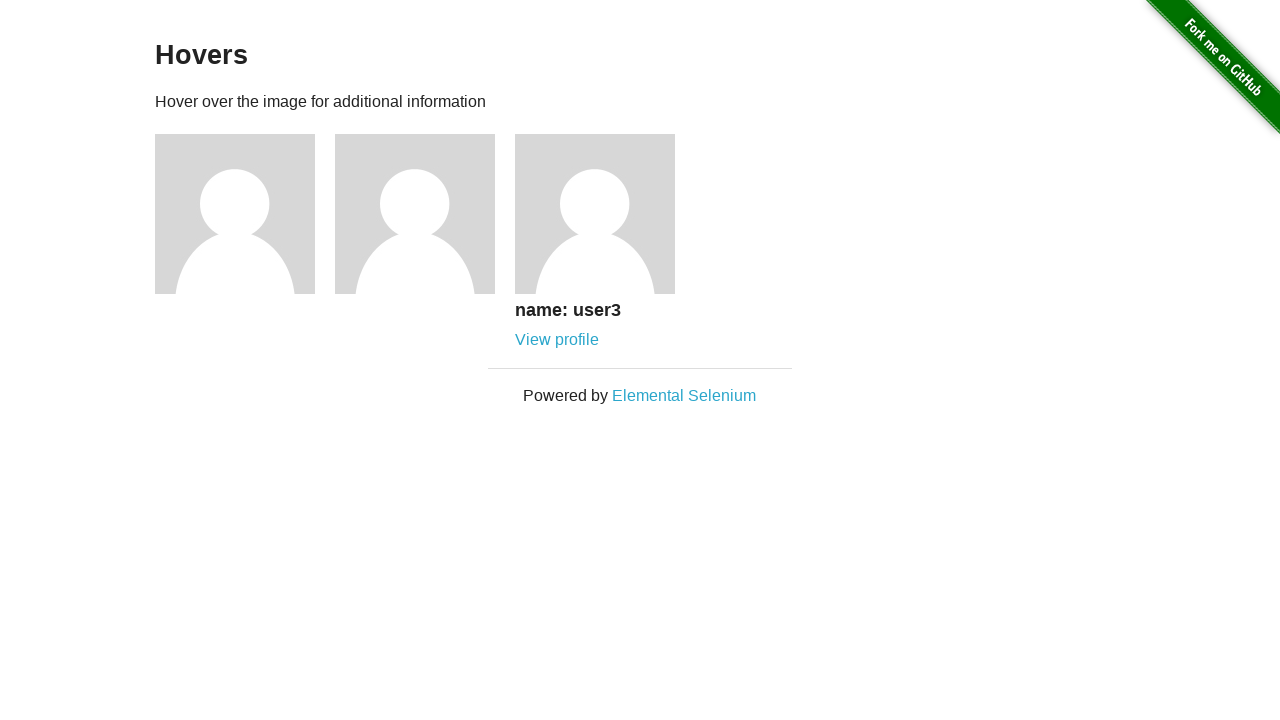

Username 'user3' became visible after hovering
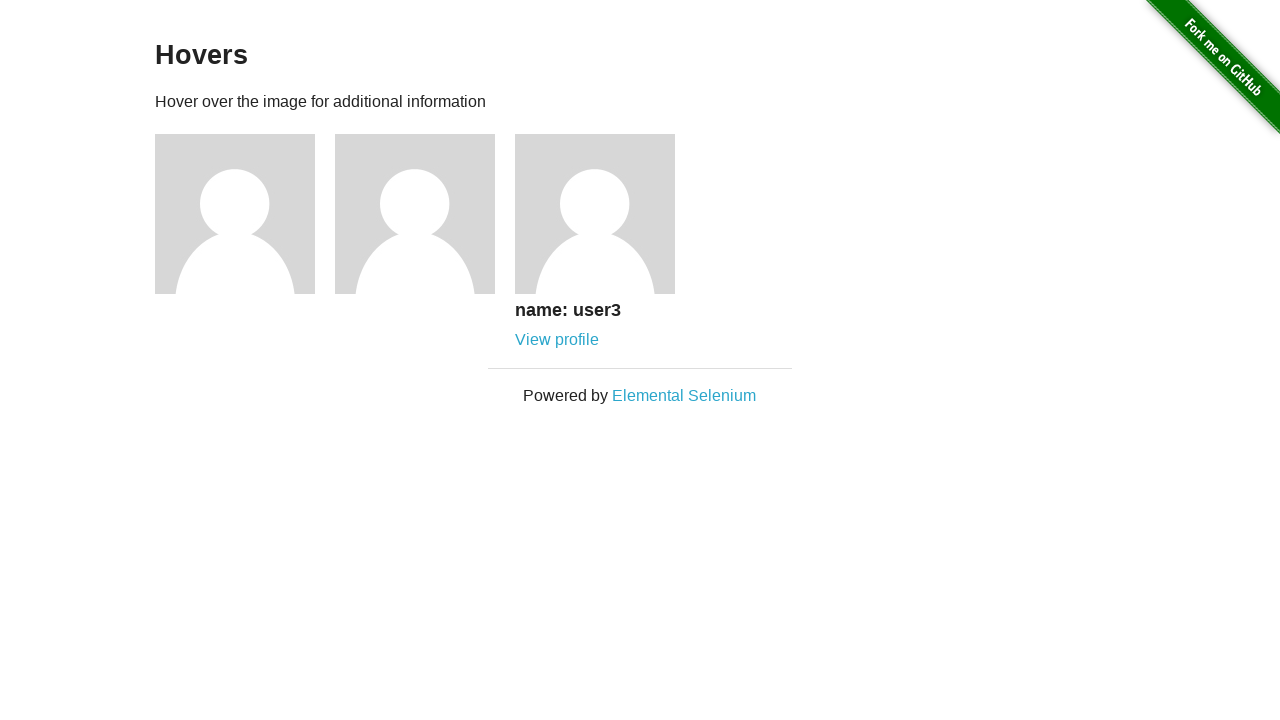

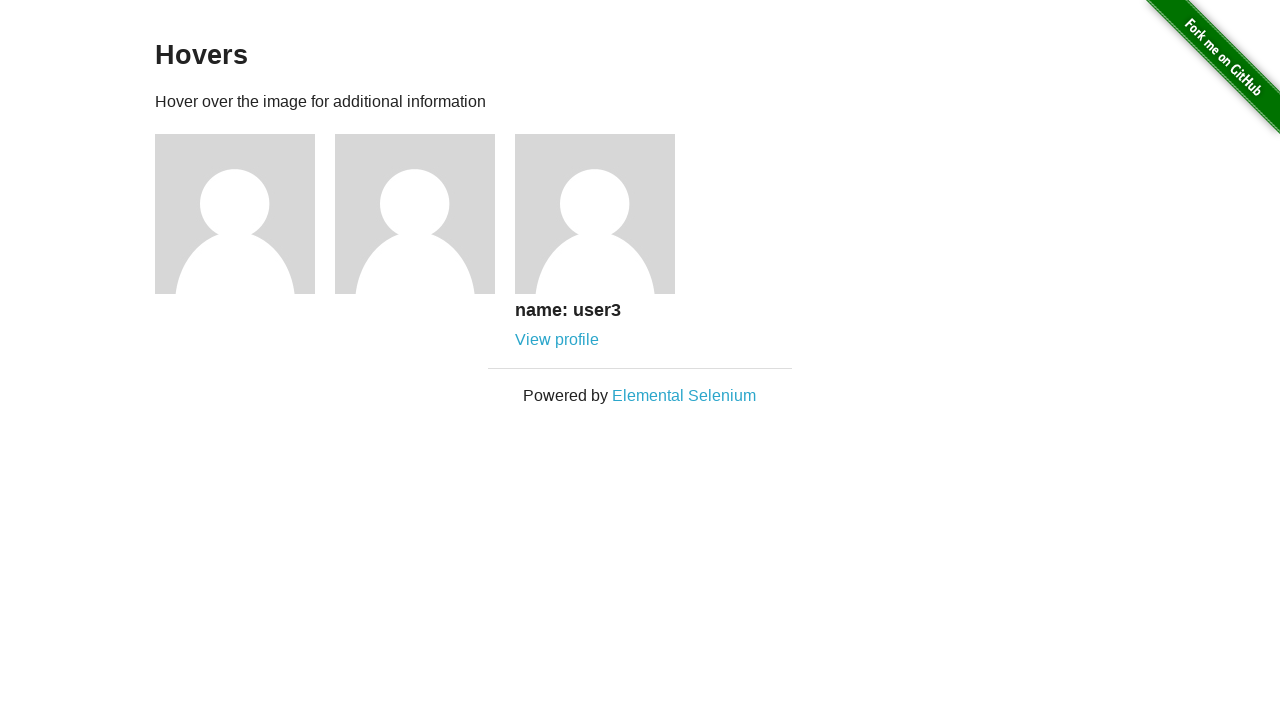